Tests clicking on the Downloads link and verifying that the downloads page header is displayed

Starting URL: https://www.selenium.dev/

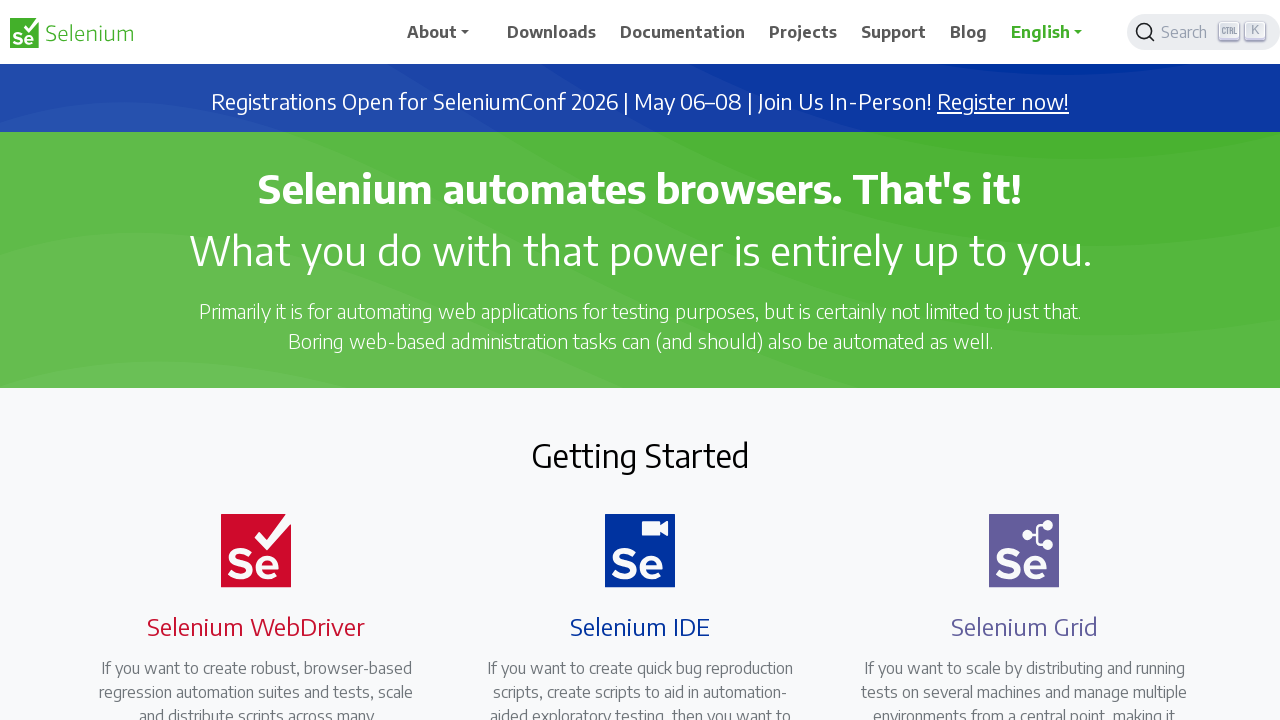

Clicked on the Downloads link at (552, 32) on a:has-text('Downloads')
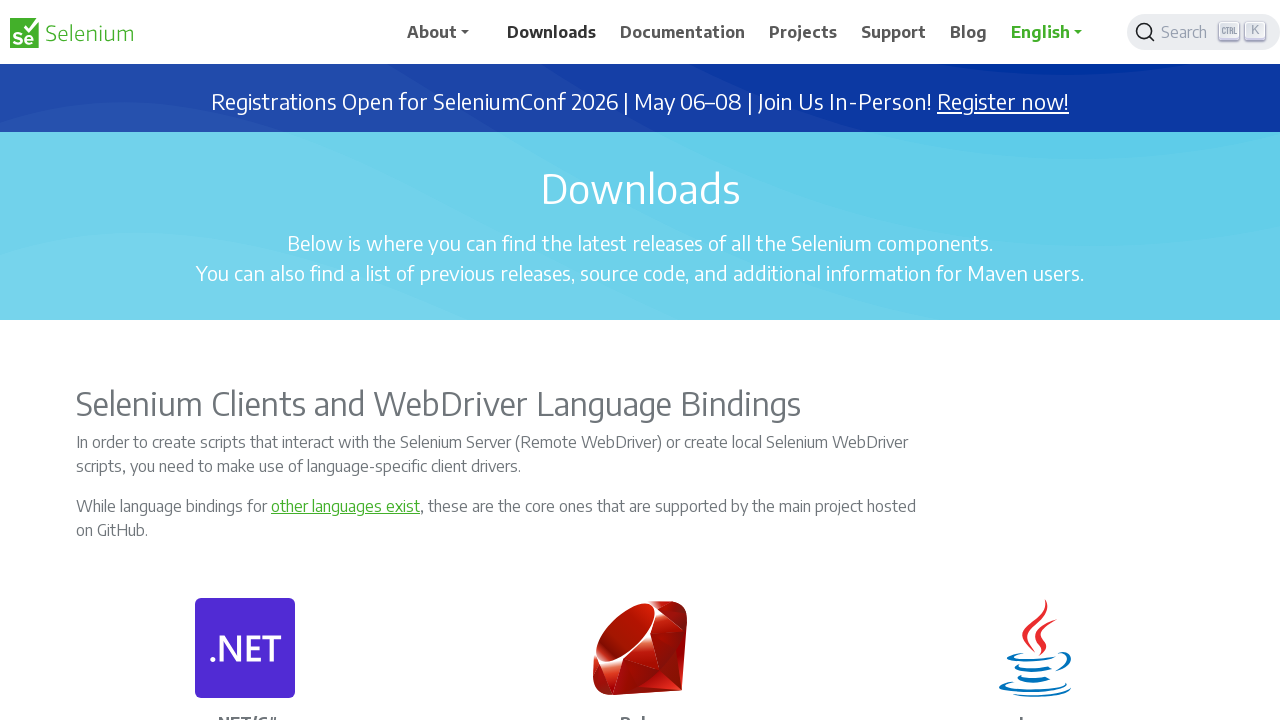

Downloads page header (h1) is now visible
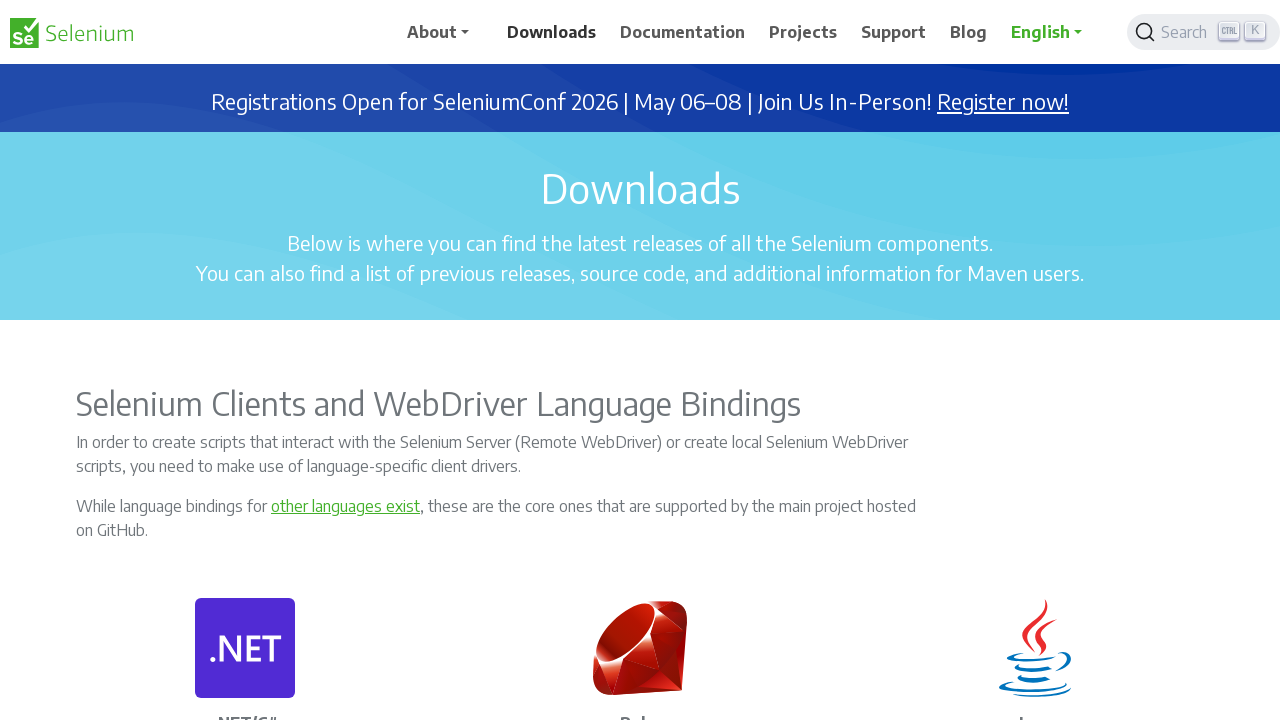

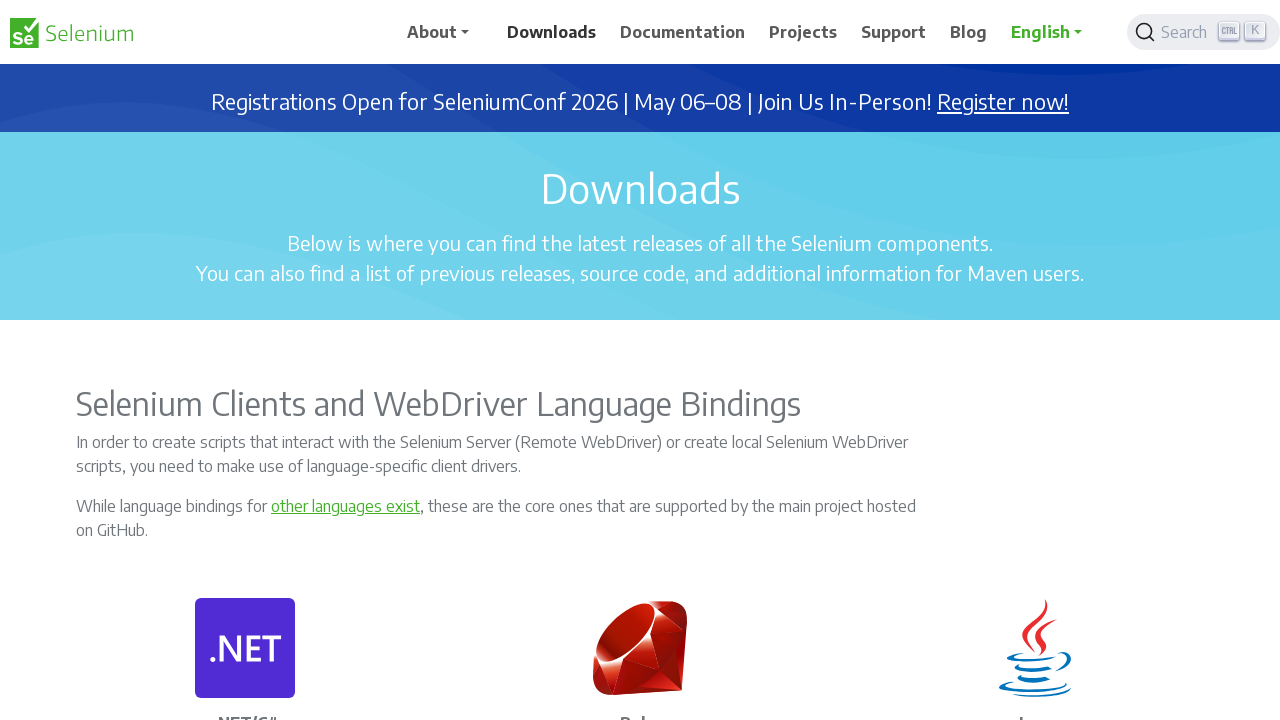